Tests clicking on the "Bad Request" API link that returns a 400 status code

Starting URL: https://demoqa.com/links

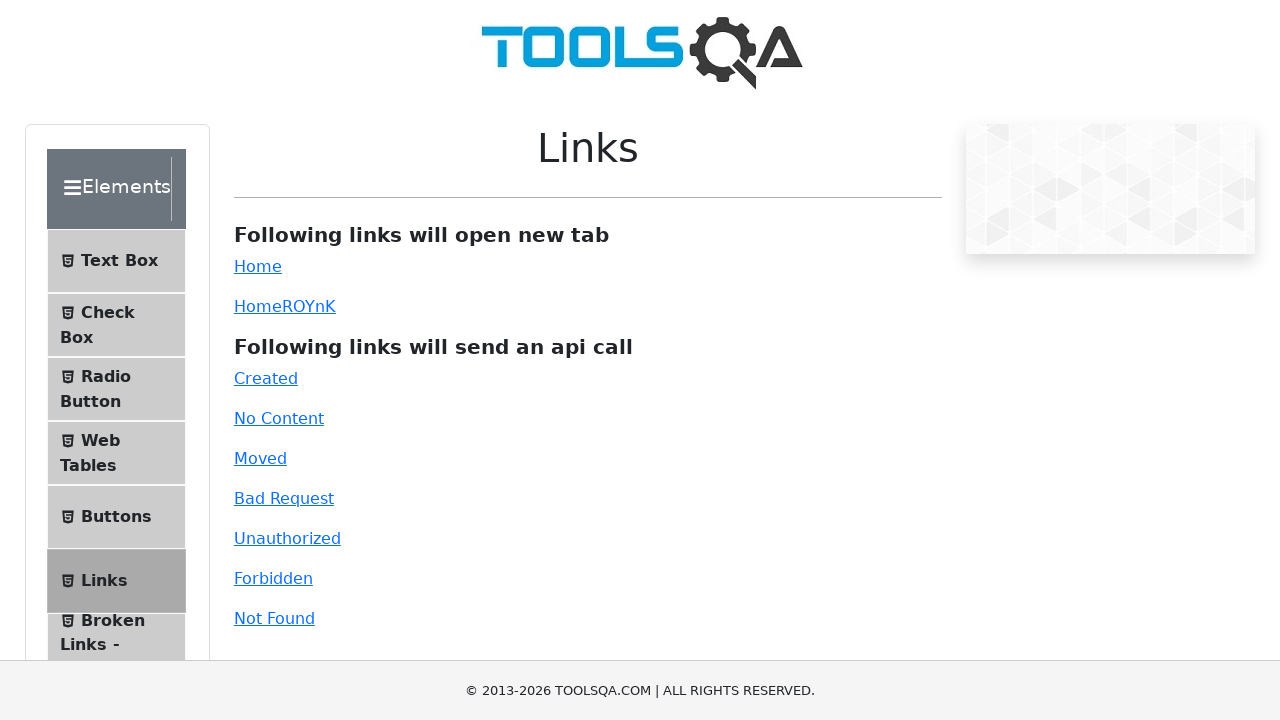

Navigated to https://demoqa.com/links
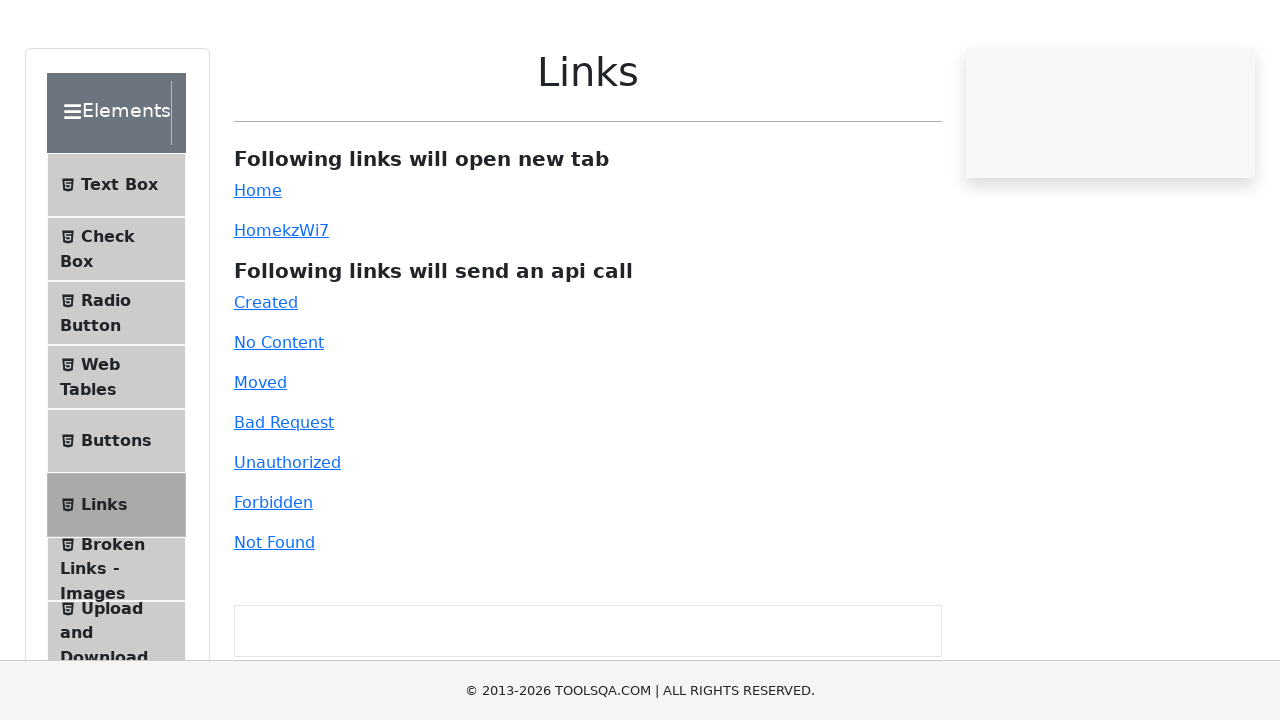

Clicked the 'Bad Request' API link that returns a 400 status code at (284, 498) on #bad-request
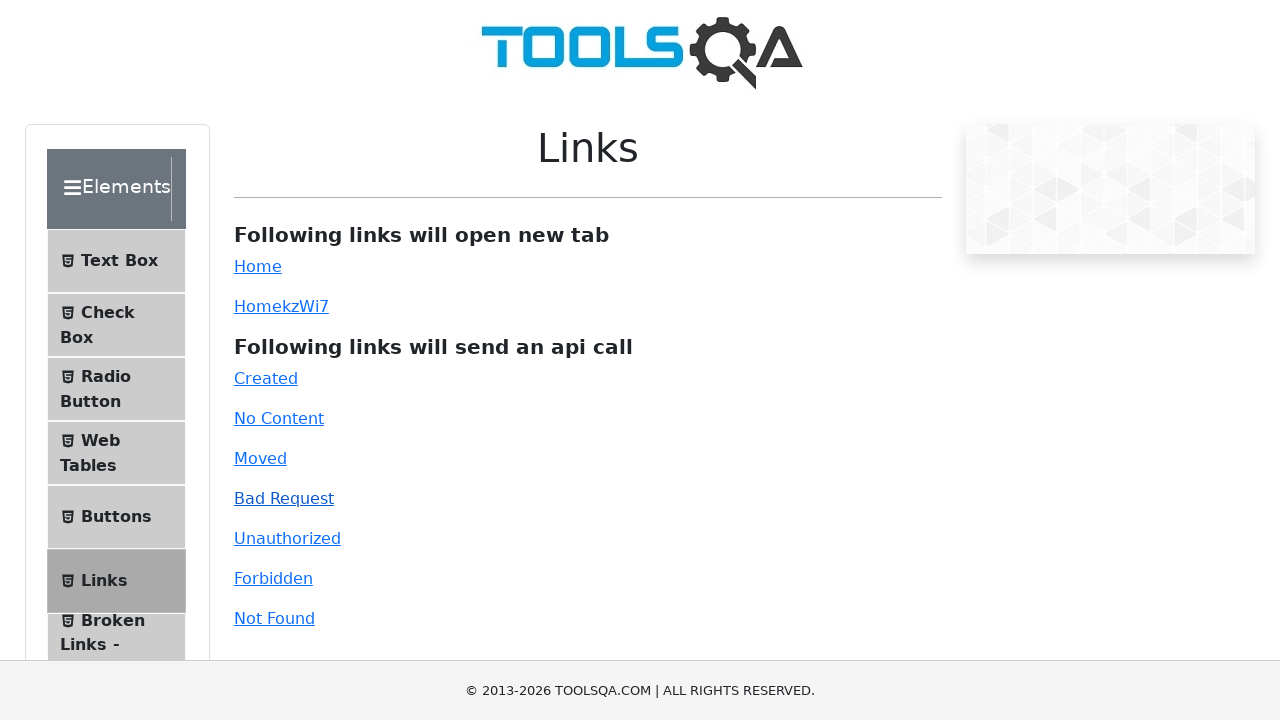

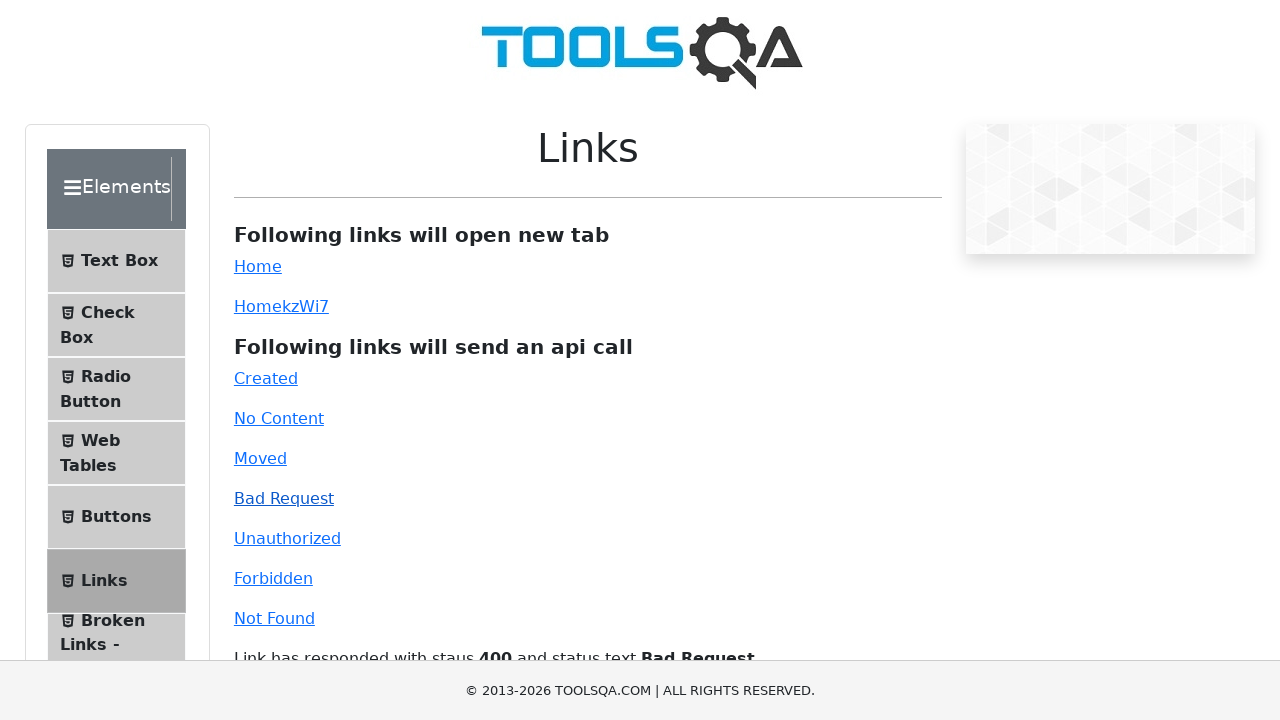